Tests navigation of Taipei bus route information page by loading the route stops, clicking on the outbound direction tab, then switching to the return direction tab to verify both route directions load correctly.

Starting URL: https://ebus.gov.taipei/Route/StopsOfRoute?routeid=0100000A00

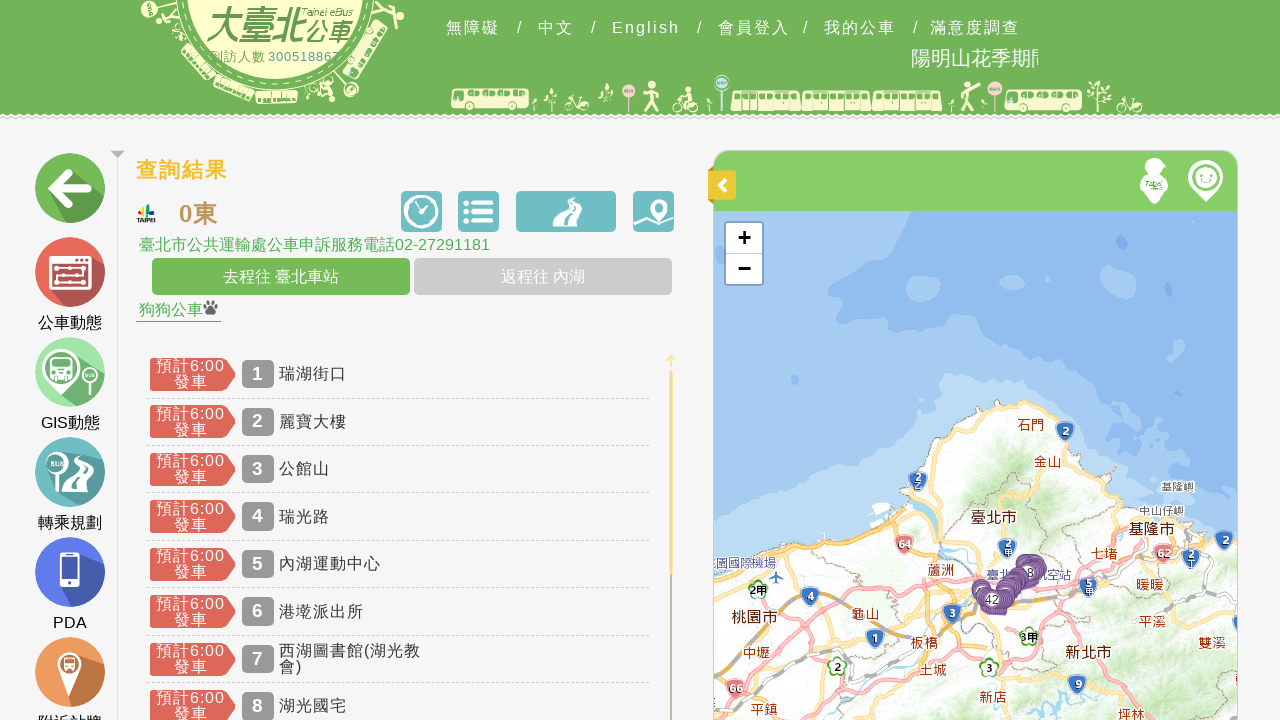

Outbound route section loaded
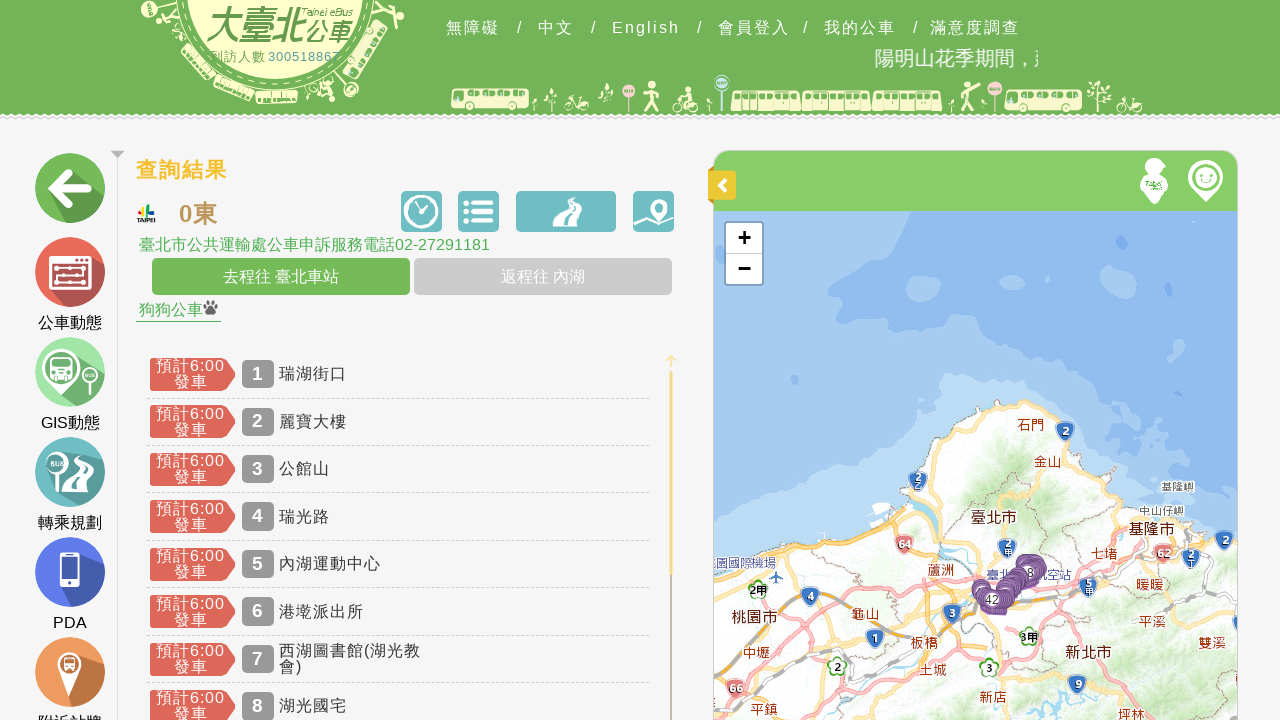

Clicked outbound direction tab (去程) at (281, 277) on a.stationlist-go
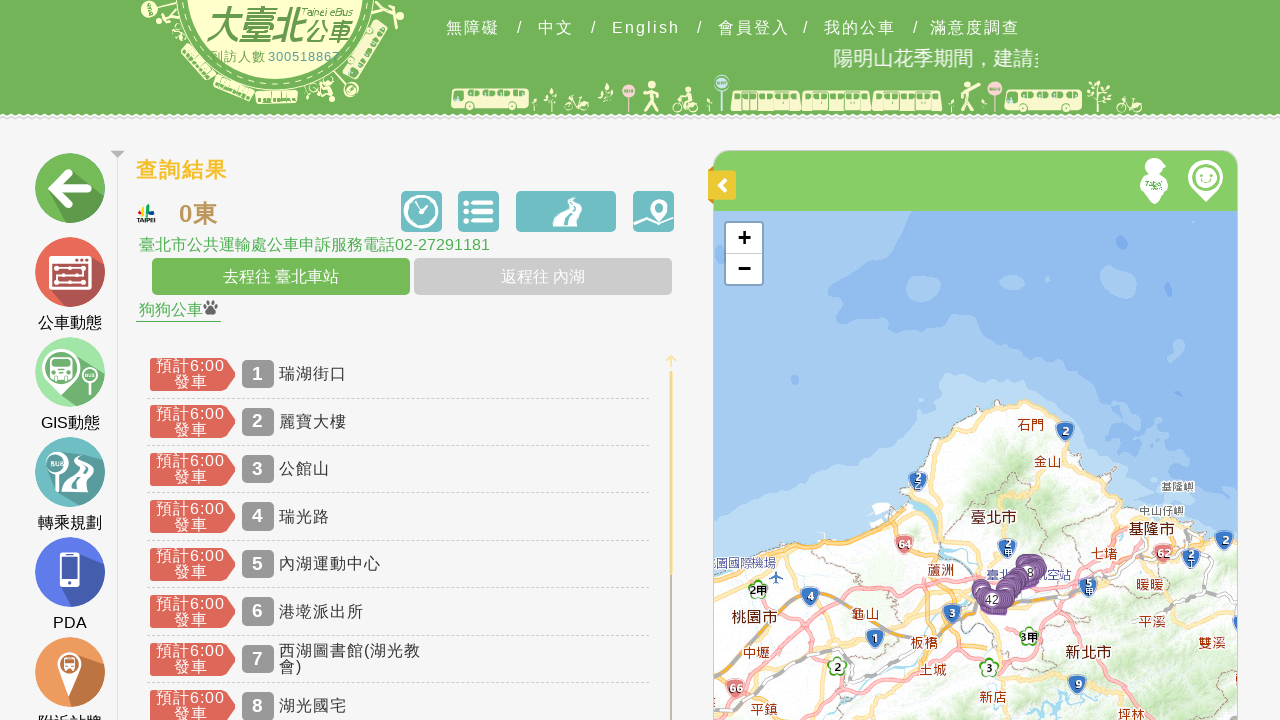

Outbound route stops loaded and visible
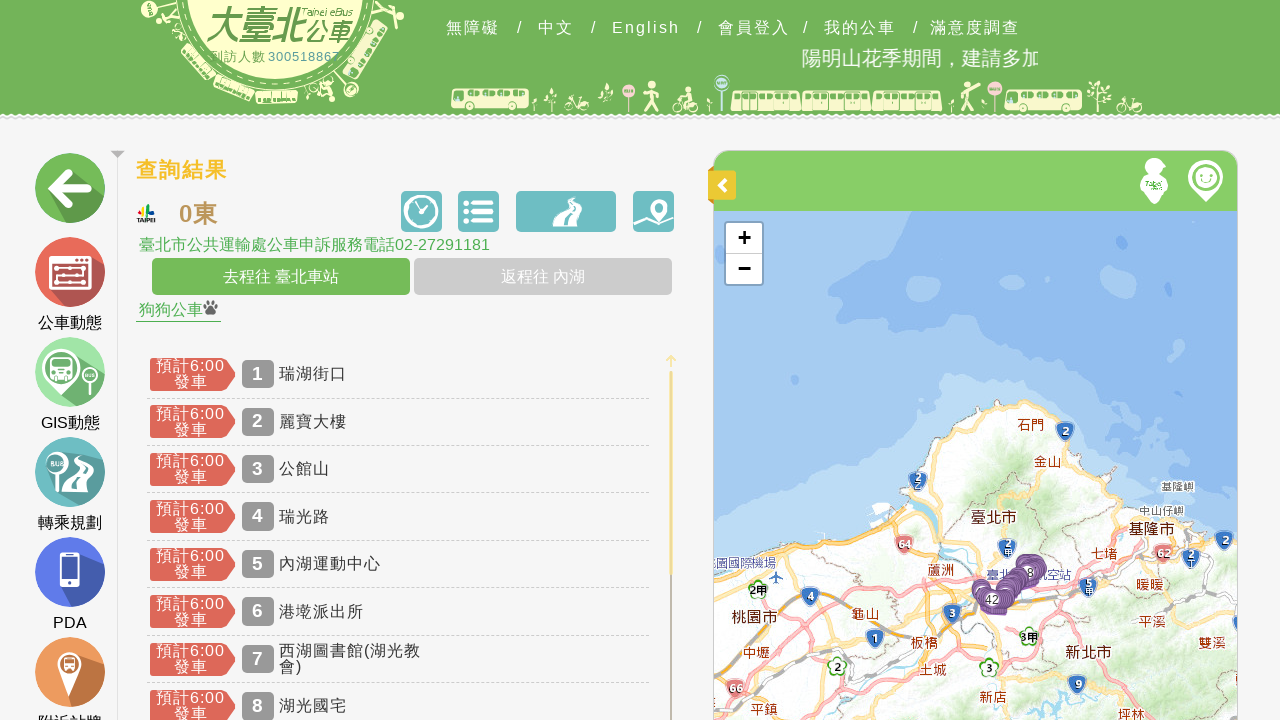

Clicked return direction tab (回程) at (543, 277) on a.stationlist-come
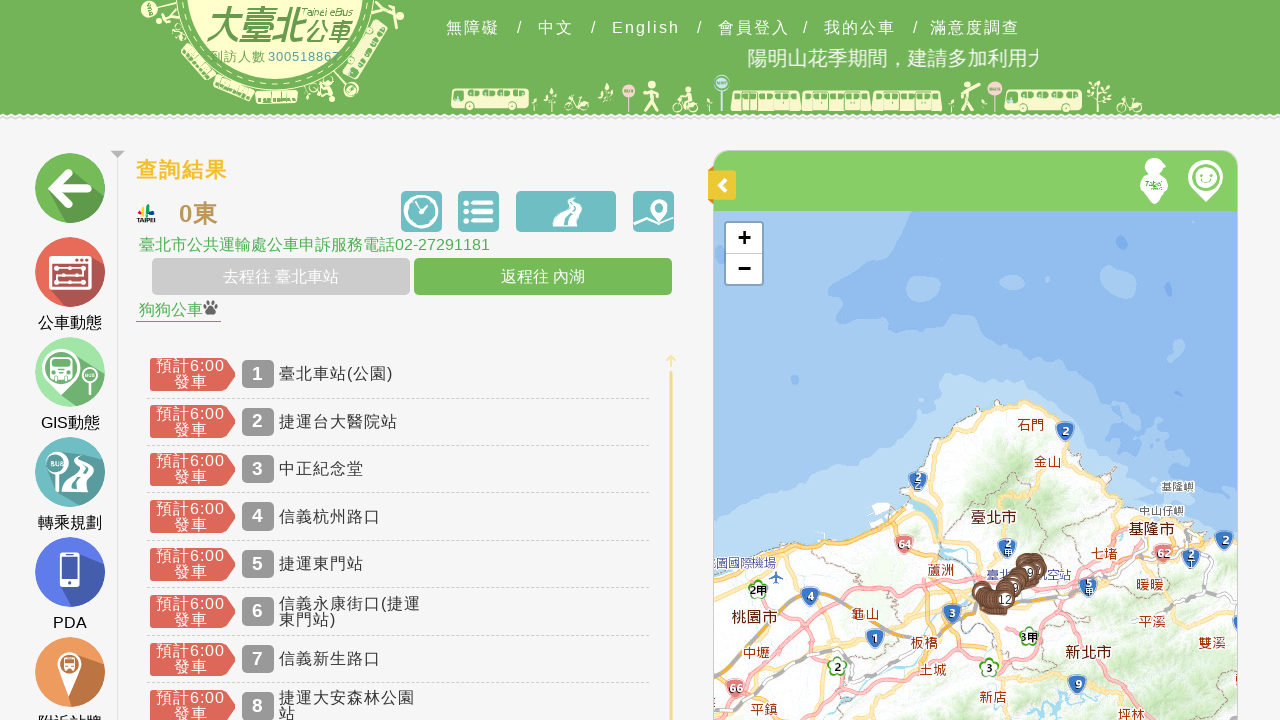

Return route section is now visible
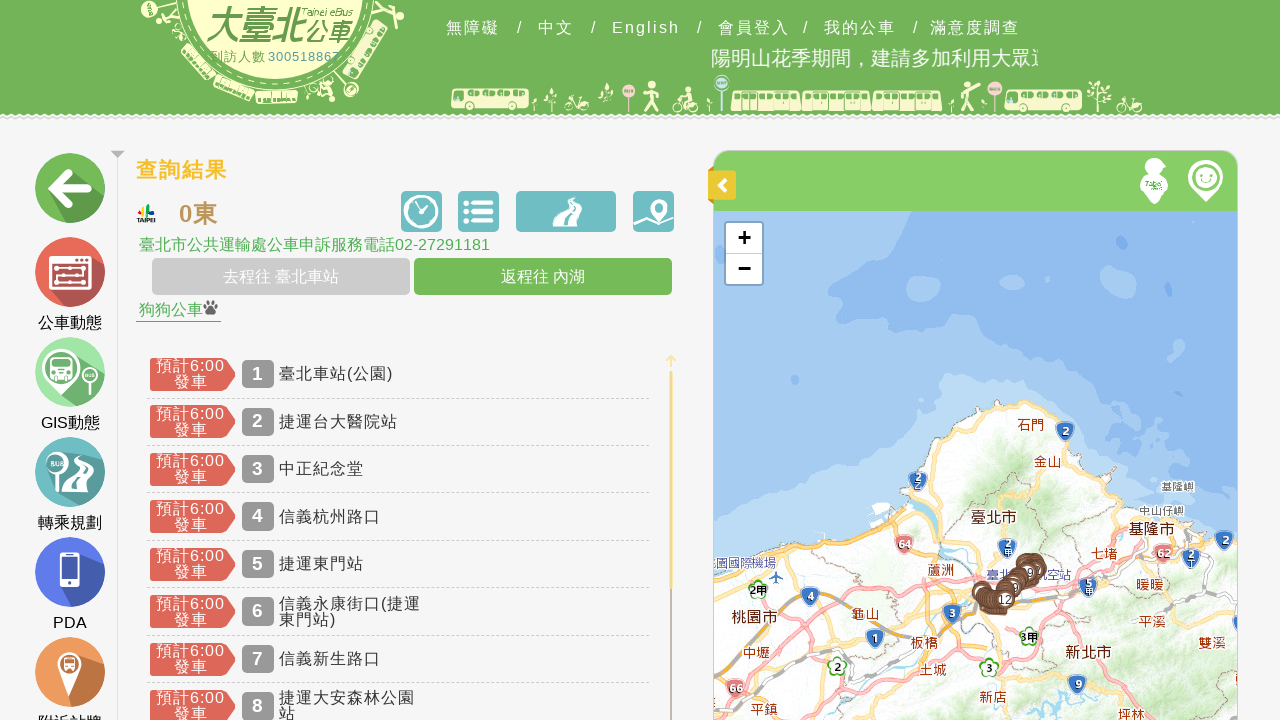

Return route stops loaded successfully
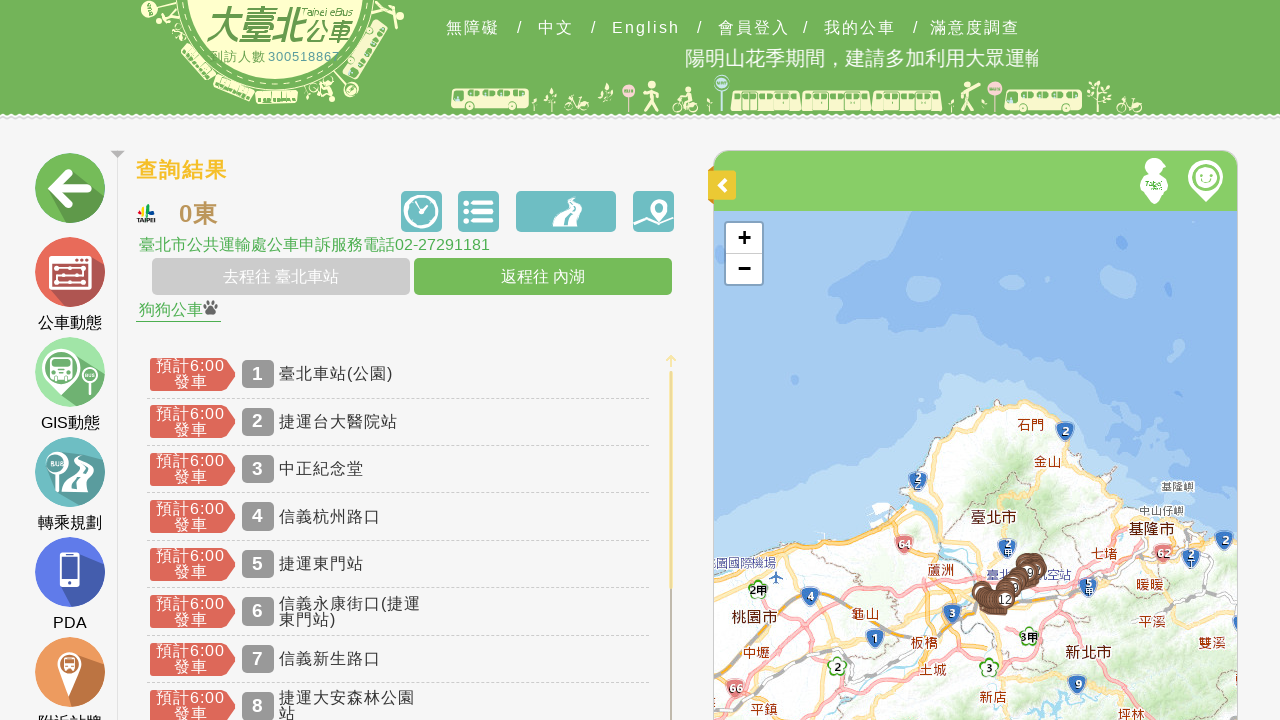

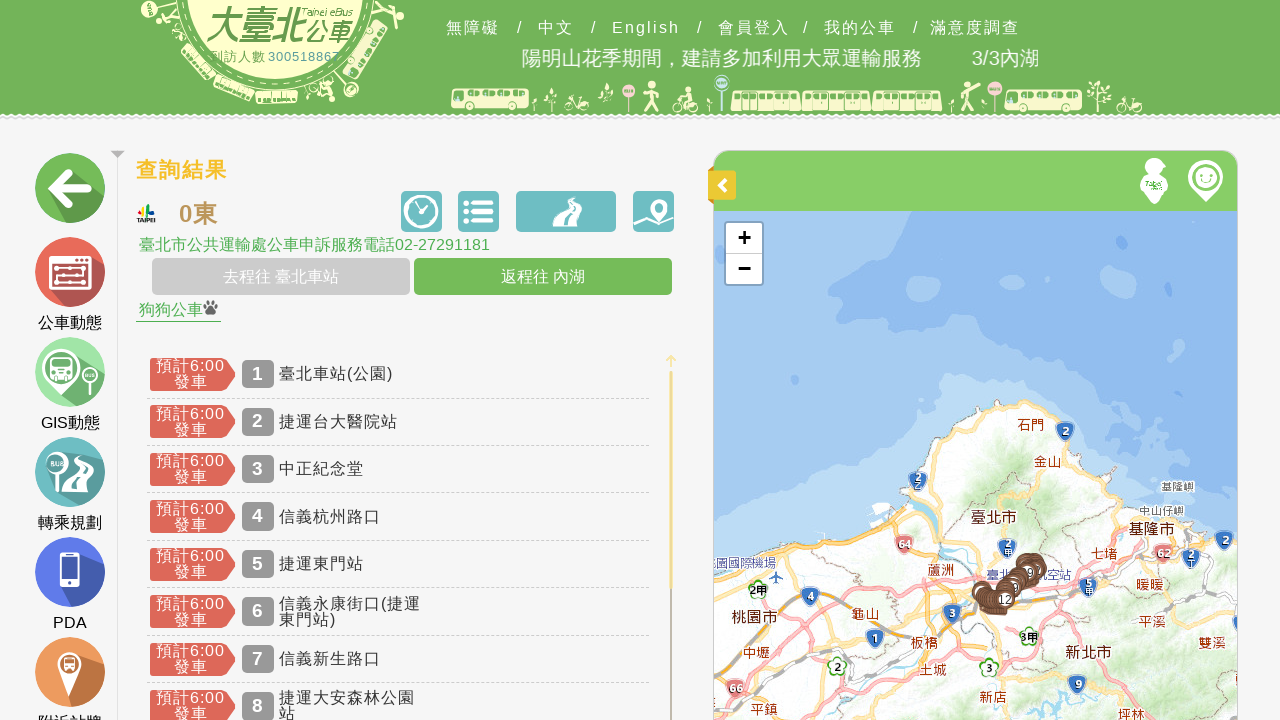